Verifies that the page title includes "Allure TestOps" when visiting the homepage

Starting URL: https://docs.qameta.io/allure-testops/

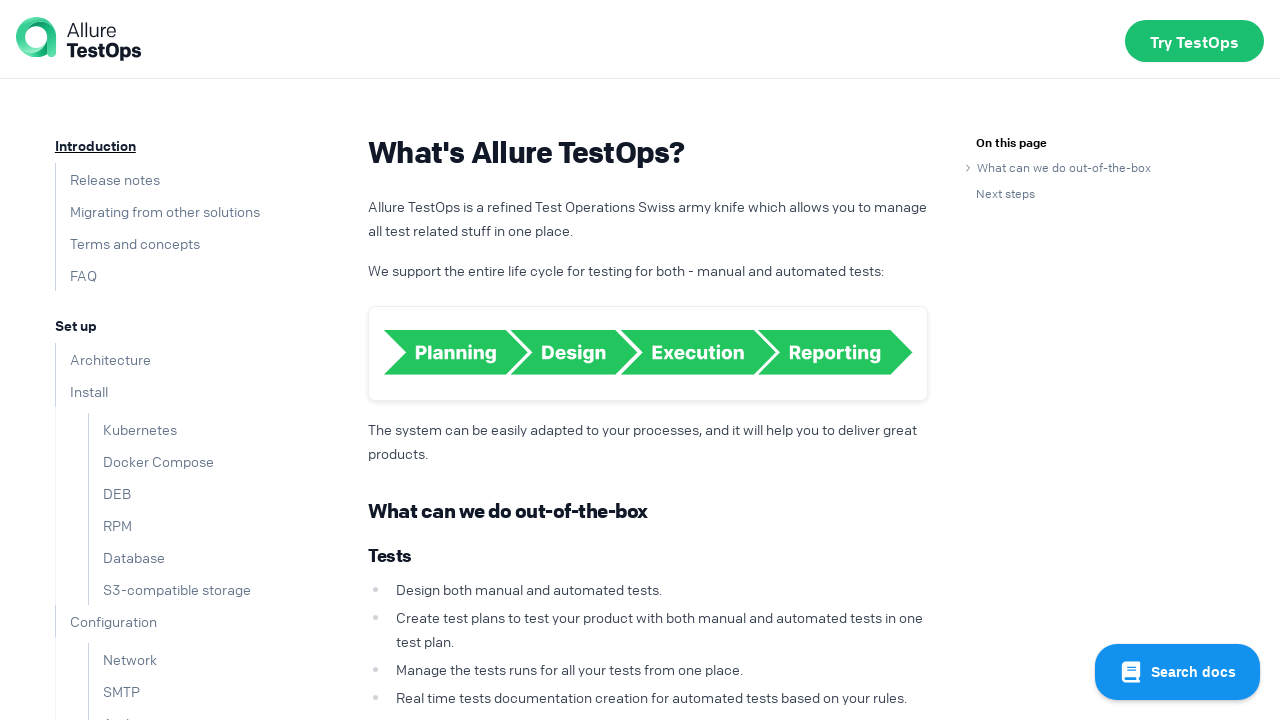

Navigated to Allure TestOps documentation homepage
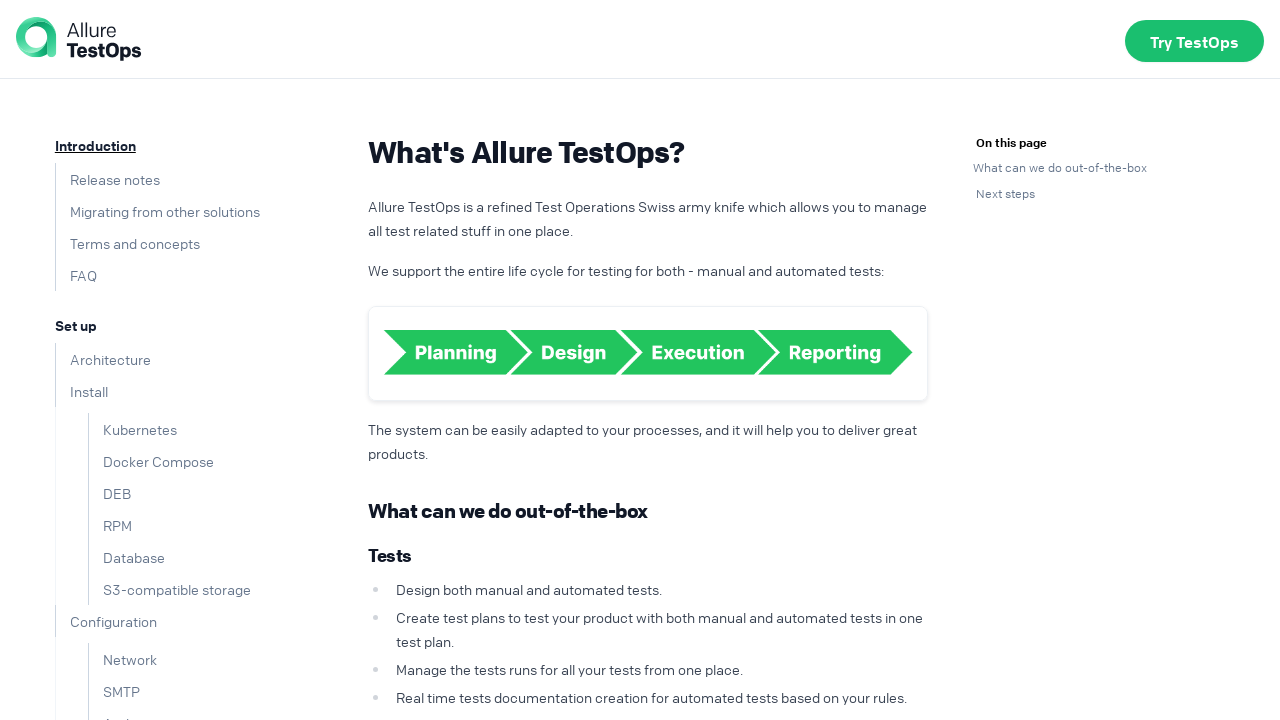

Verified page title includes 'Allure TestOps'
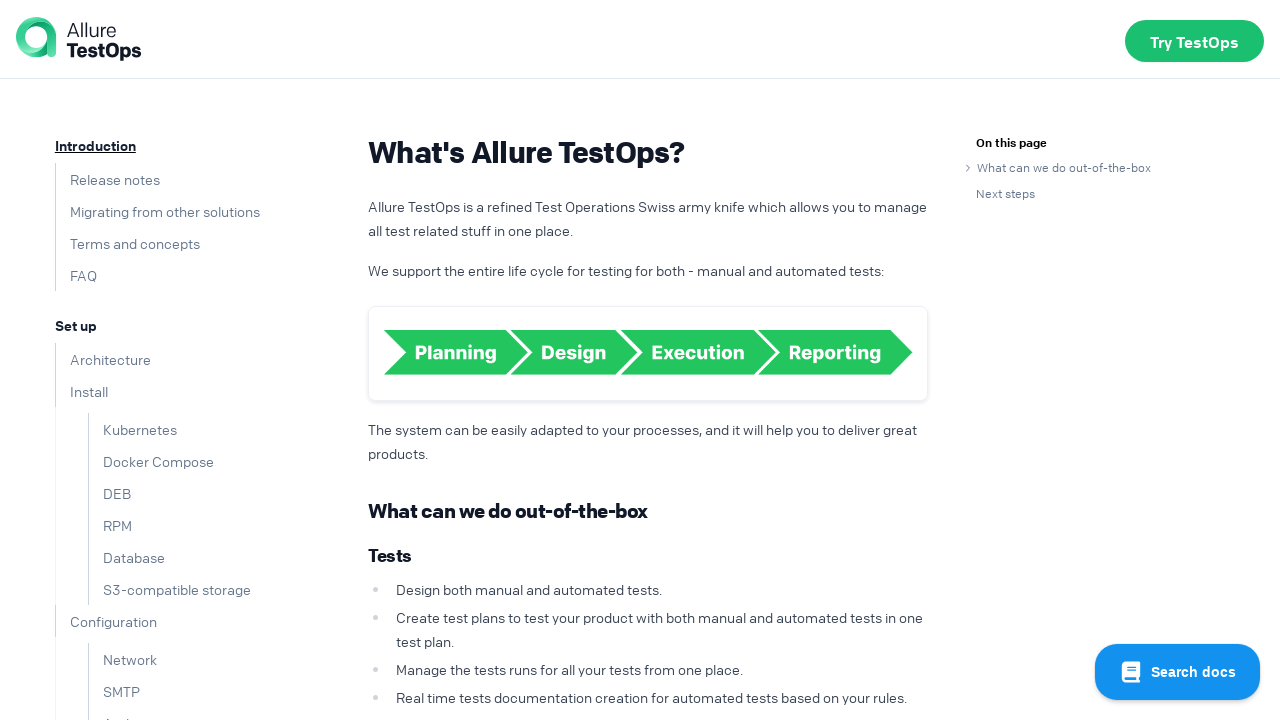

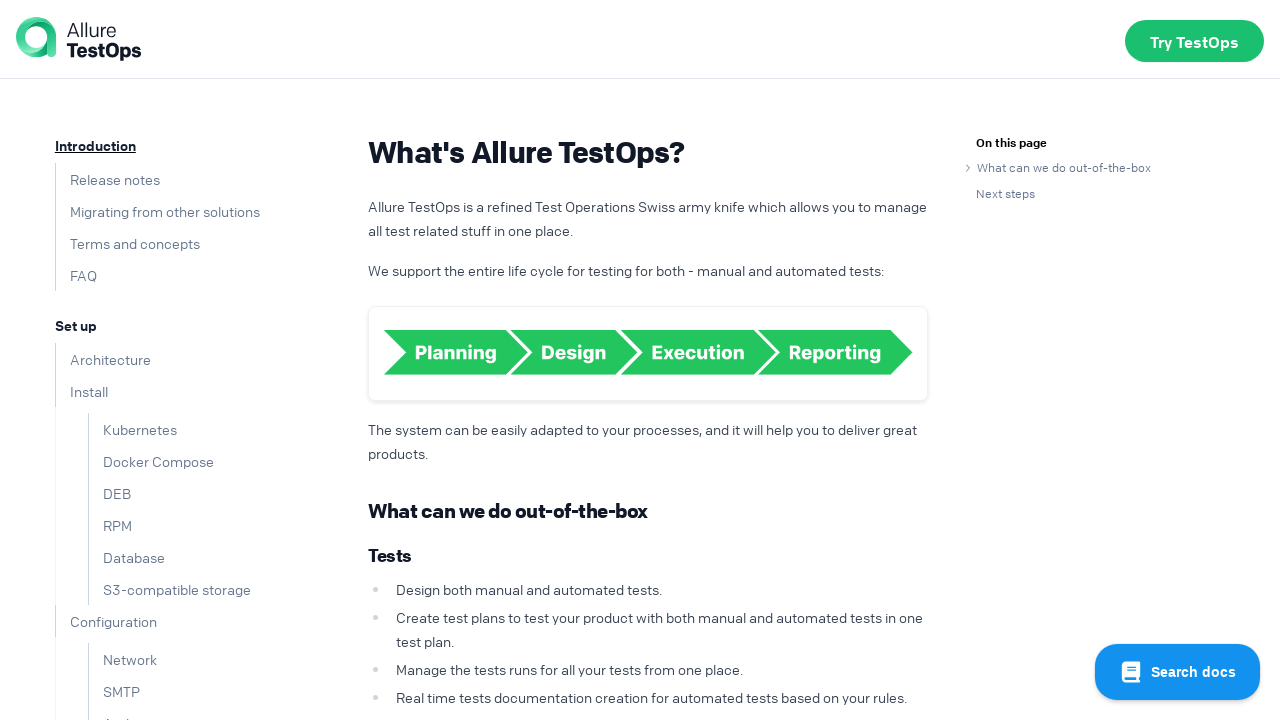